Navigates to a basketball league statistics page and interacts with dropdown filters to select team and statistic type options, then verifies that the statistics table loads.

Starting URL: https://pleagueofficial.com/stat-player

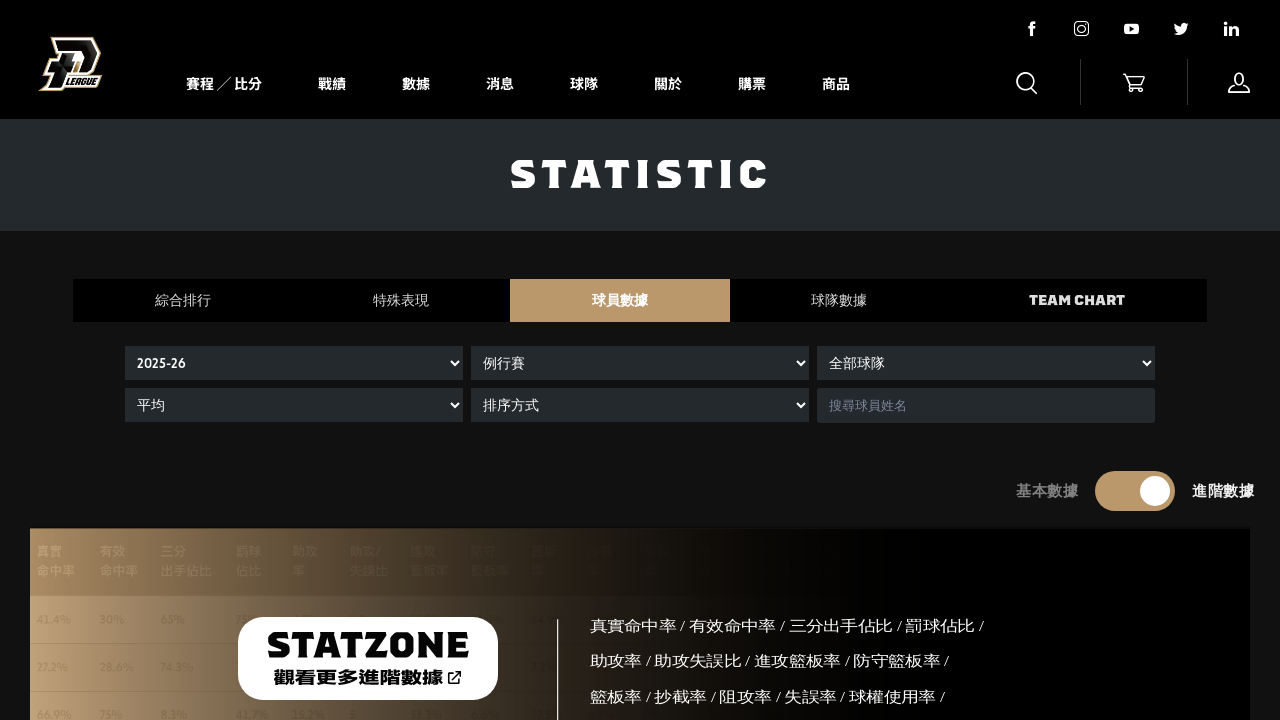

Season name dropdown selector loaded
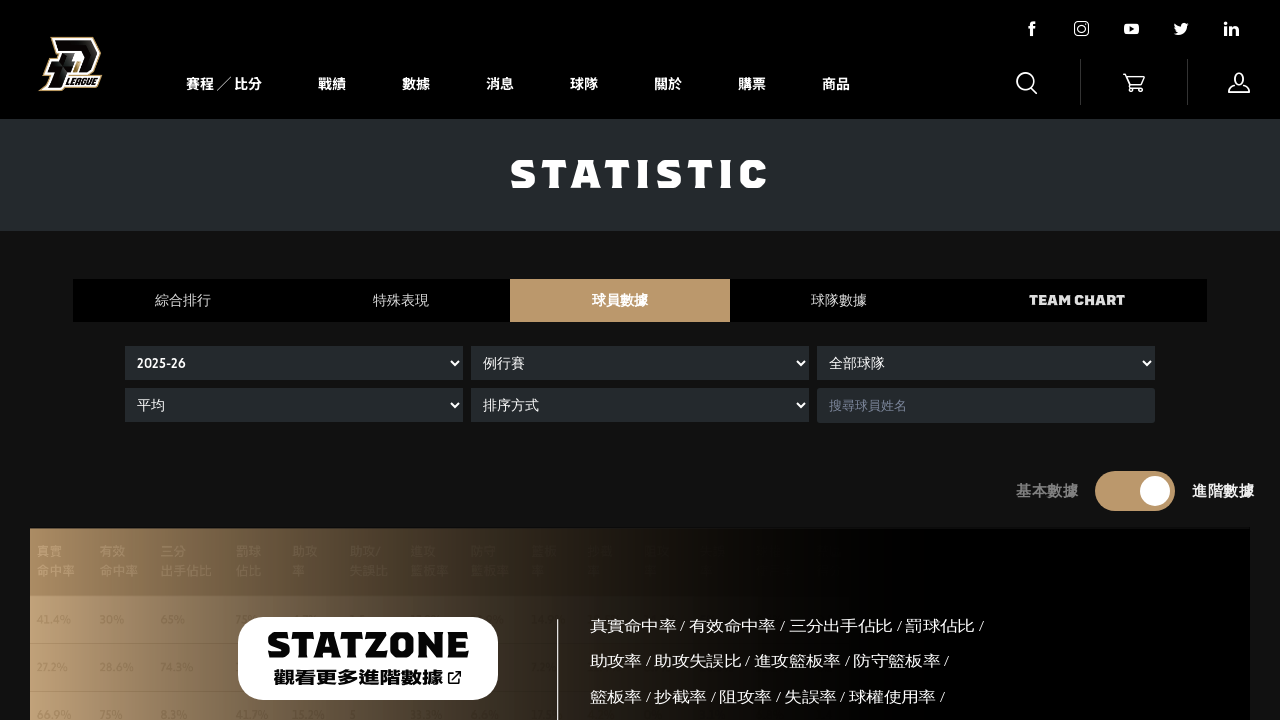

Team name dropdown selector loaded
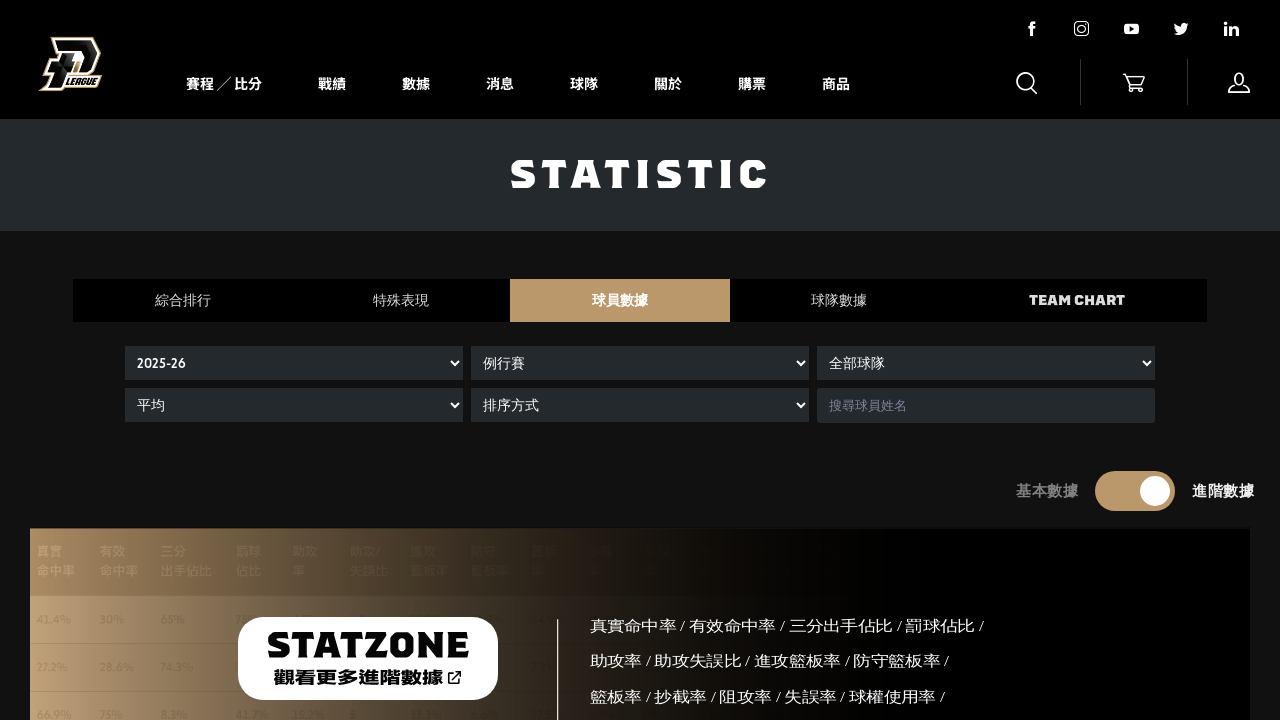

Selected first non-default team option from dropdown on select#team-name
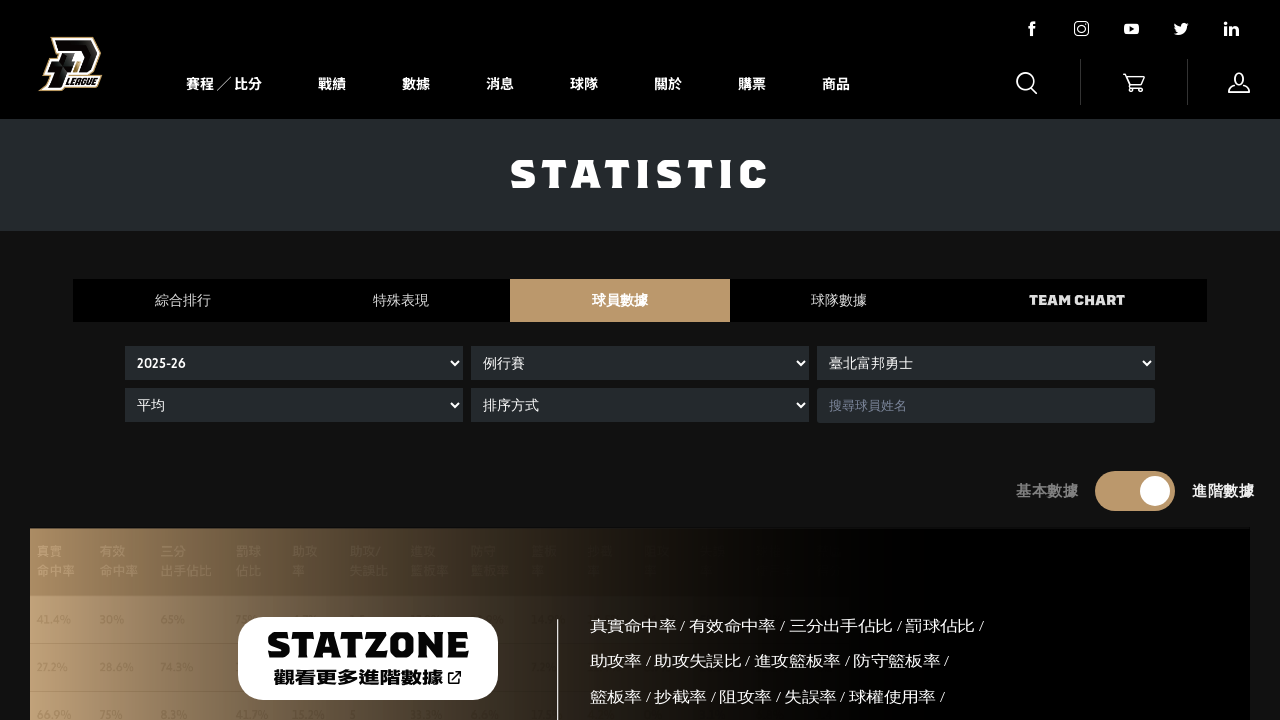

Selected first non-default statistic type from 4th dropdown on select.bg-deepblue.p-2.text-light.col-12.fs14.border-0 >> nth=3
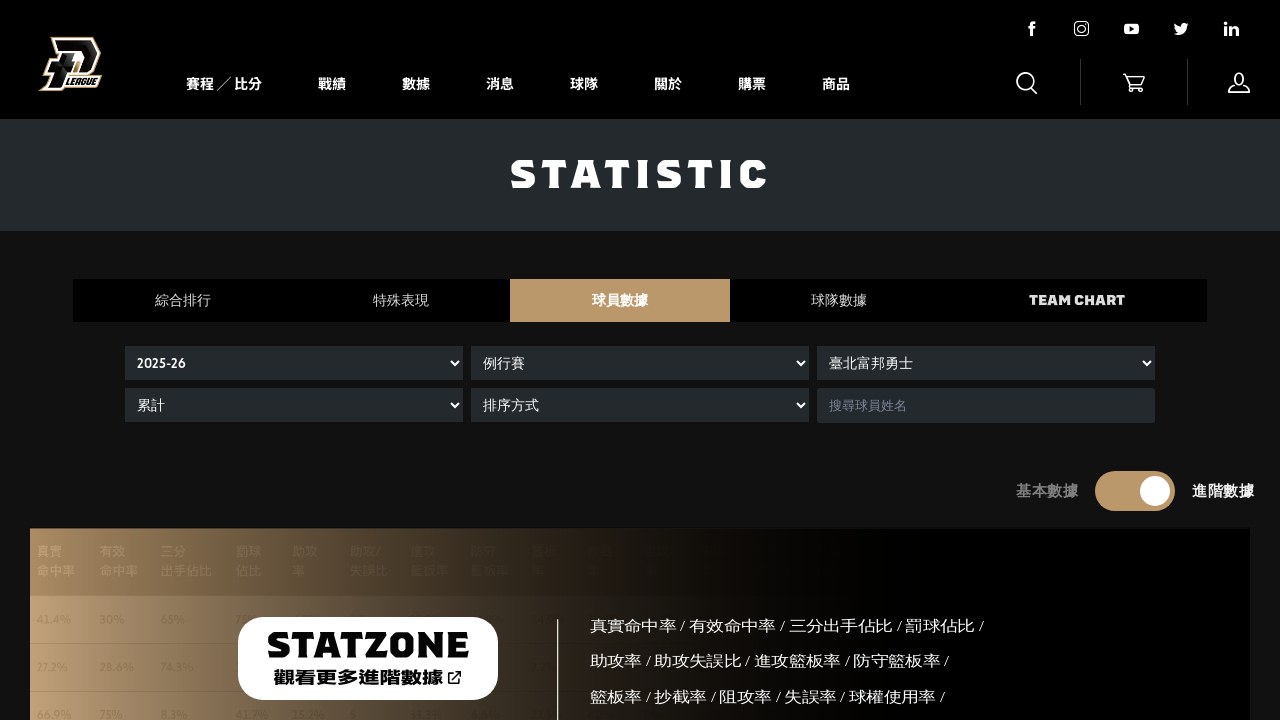

Statistics table loaded
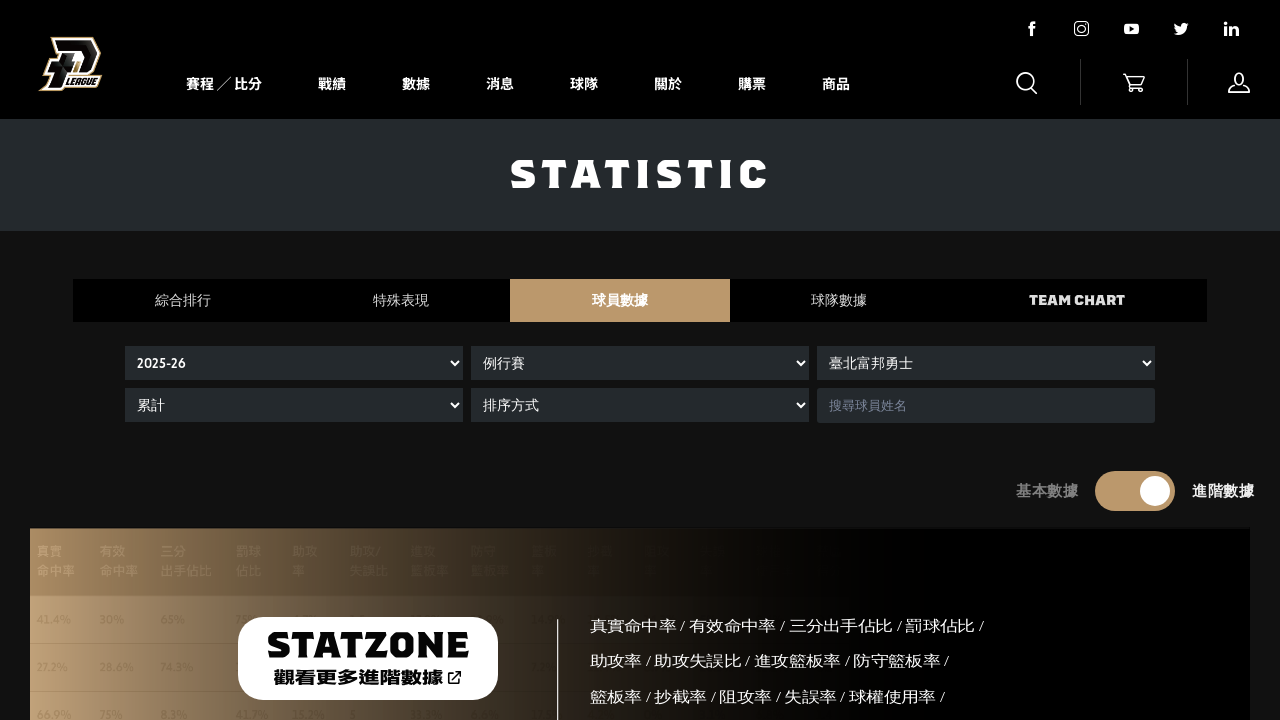

Table header row with columns loaded
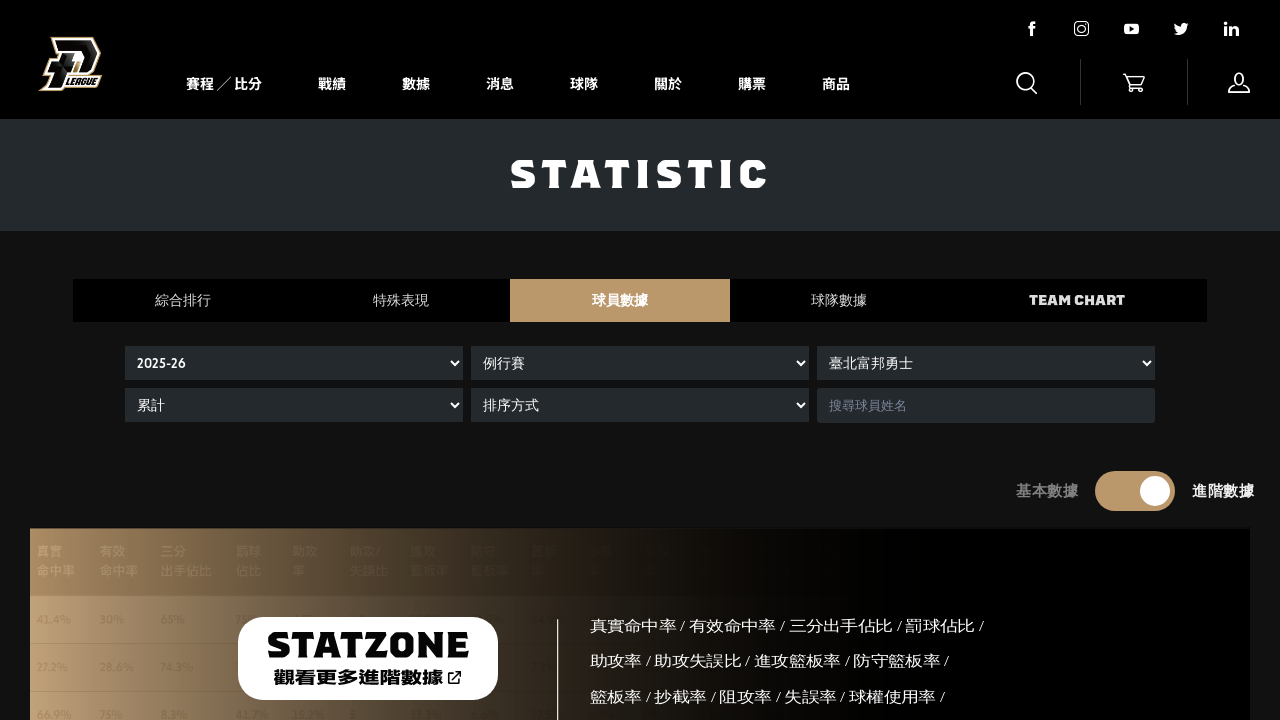

Table body rows with player statistics loaded
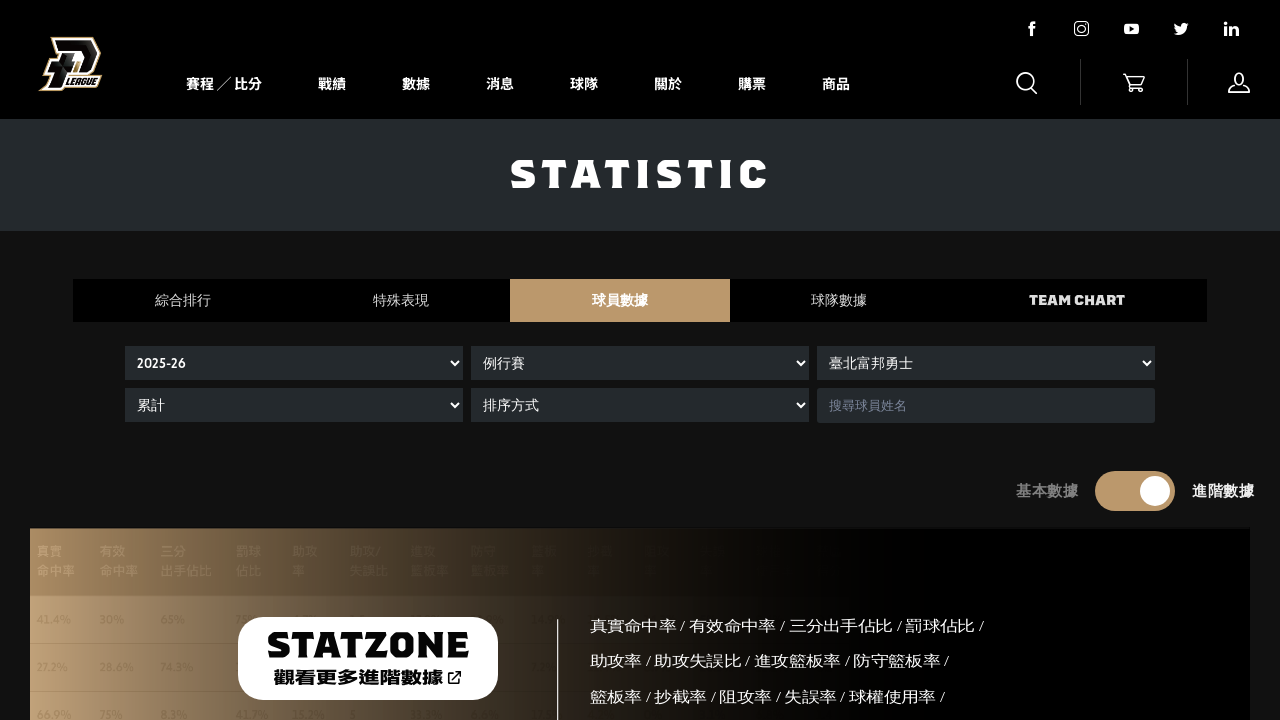

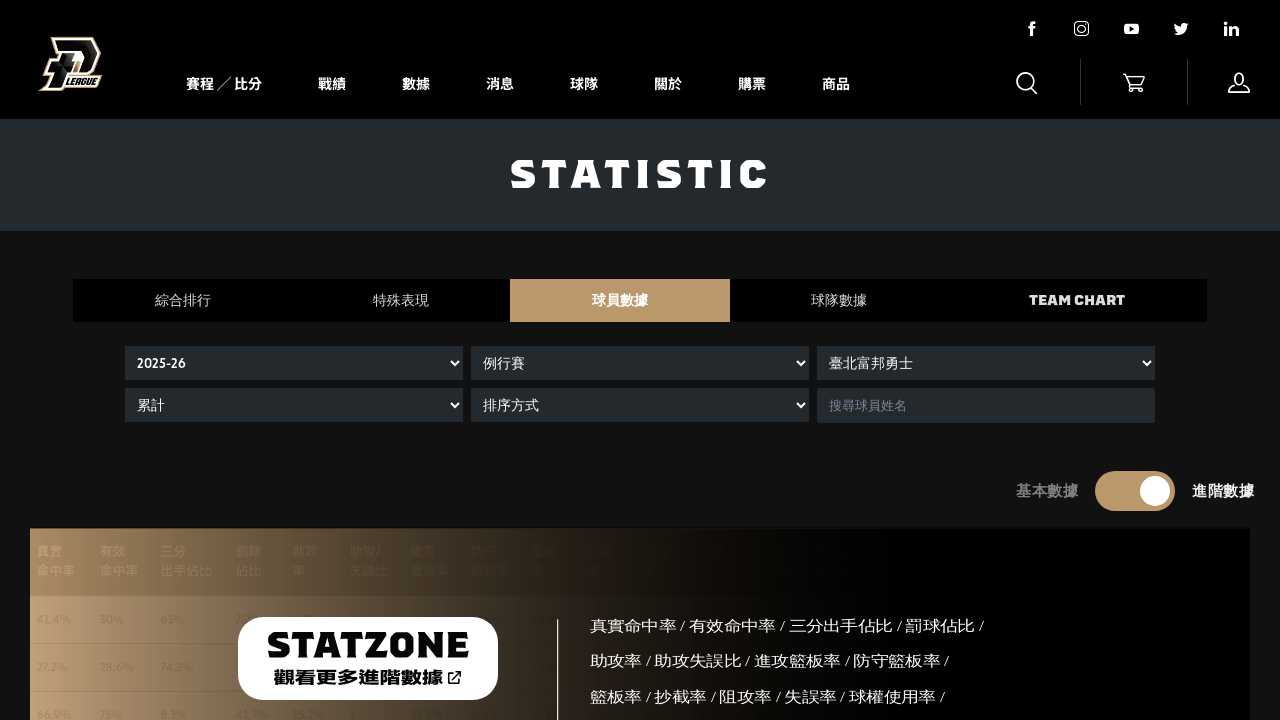